Tests pagination by clicking on a page link from page 2 to navigate to page 4

Starting URL: https://itkarijera.ba/studijski-programi?page=2&pageSize=10&sortOrder=asc&sortField=Department&filter=%7B%7D

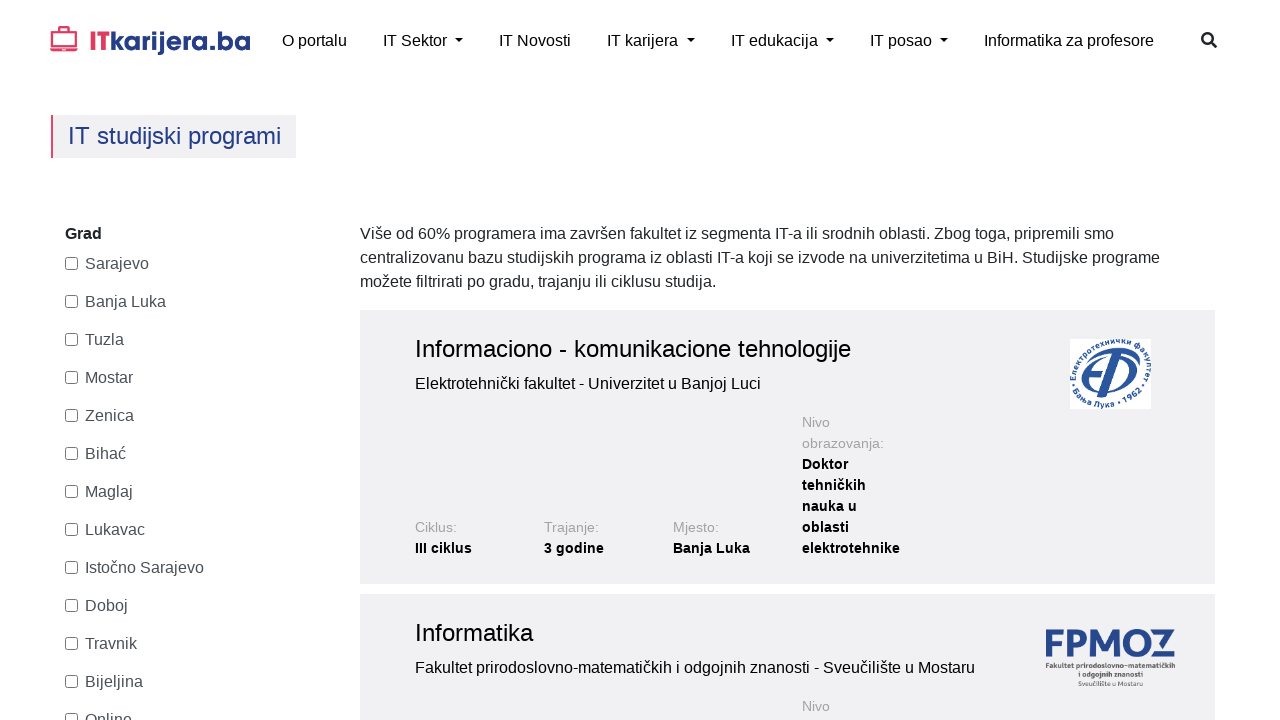

Waited for page 4 pagination link to become visible
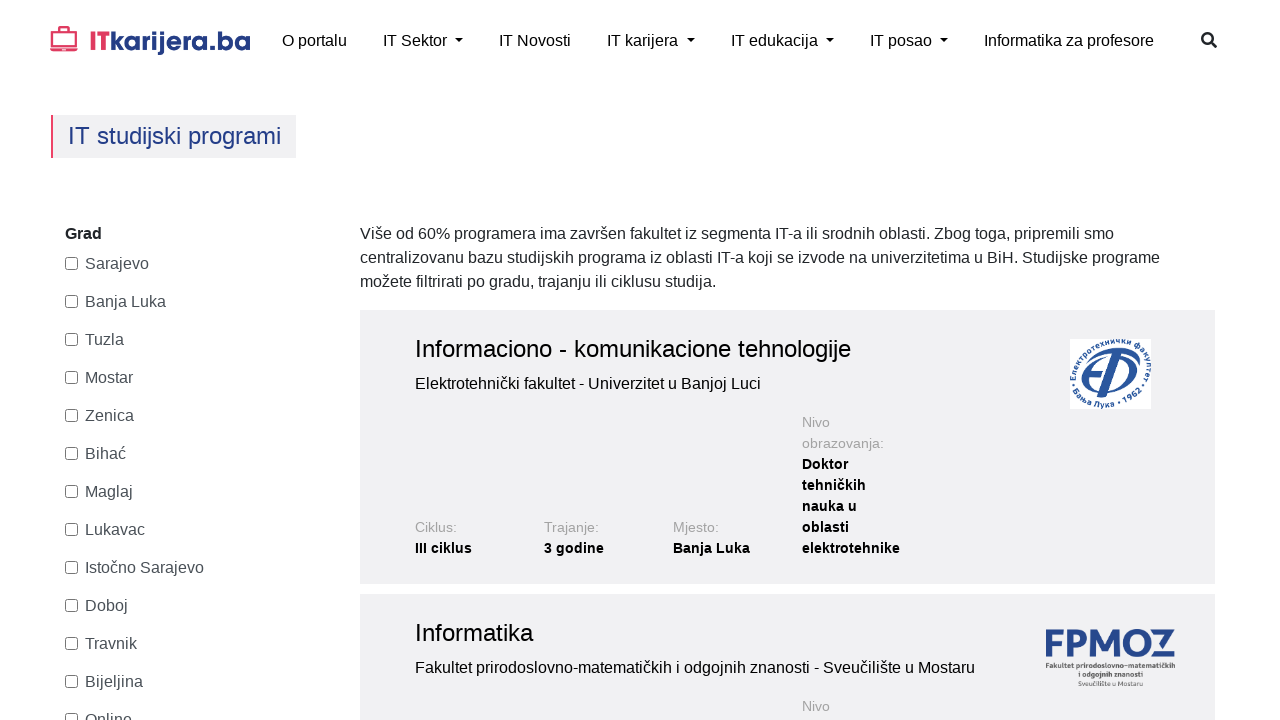

Clicked on page 4 pagination link to navigate from page 2 to page 4 at (652, 705) on xpath=//*[@id="paginator"]/div/nav/ul/li[4]/a | //*[@id="paginator"]/div/nav/ul/
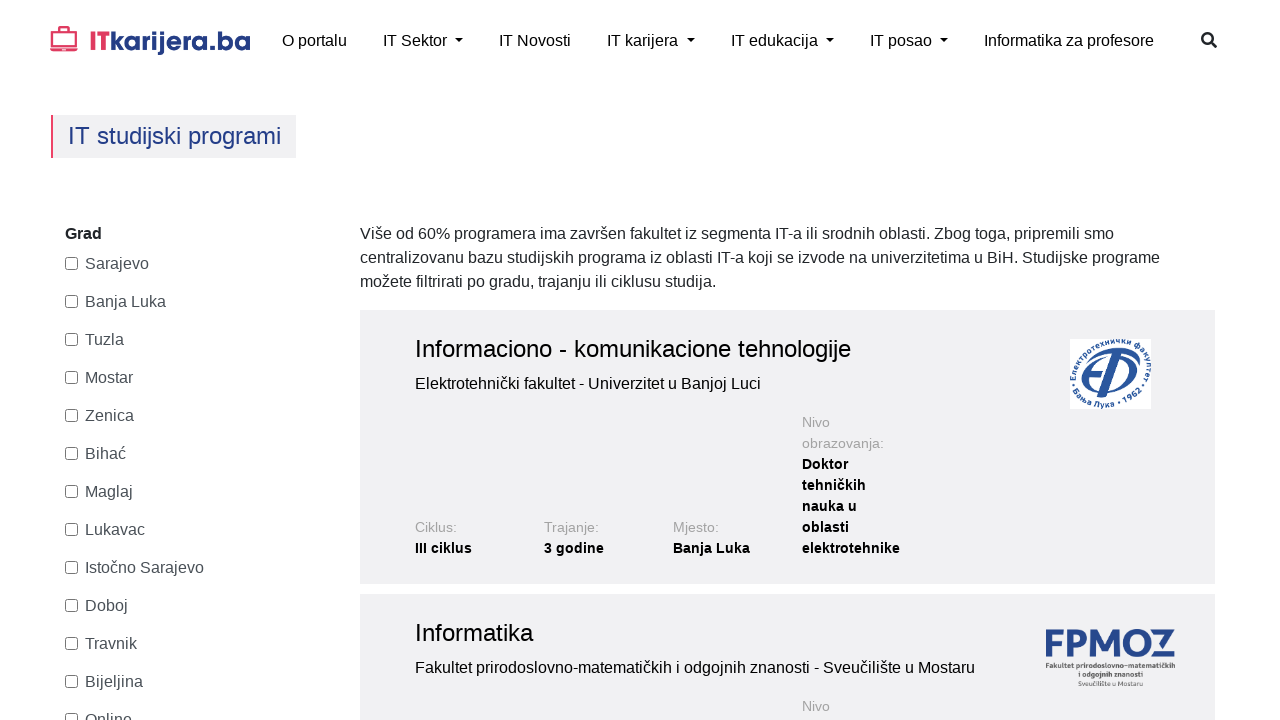

Navigation to page 4 completed - URL updated successfully
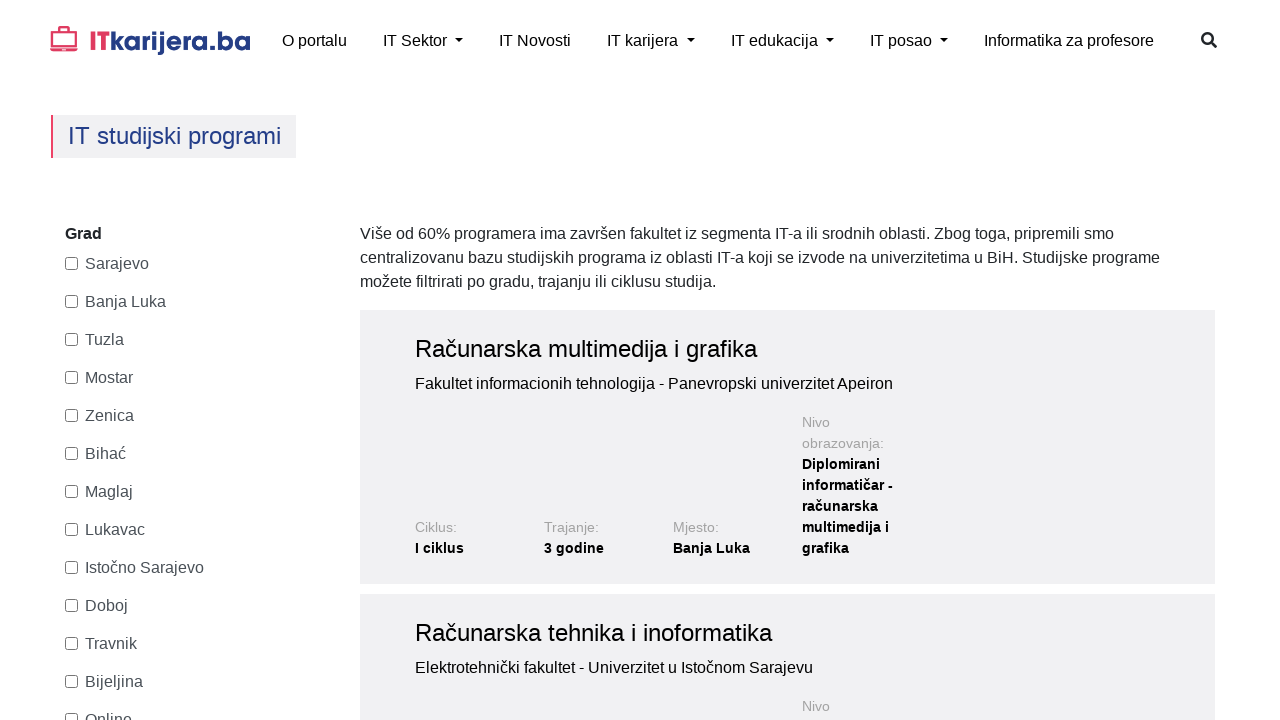

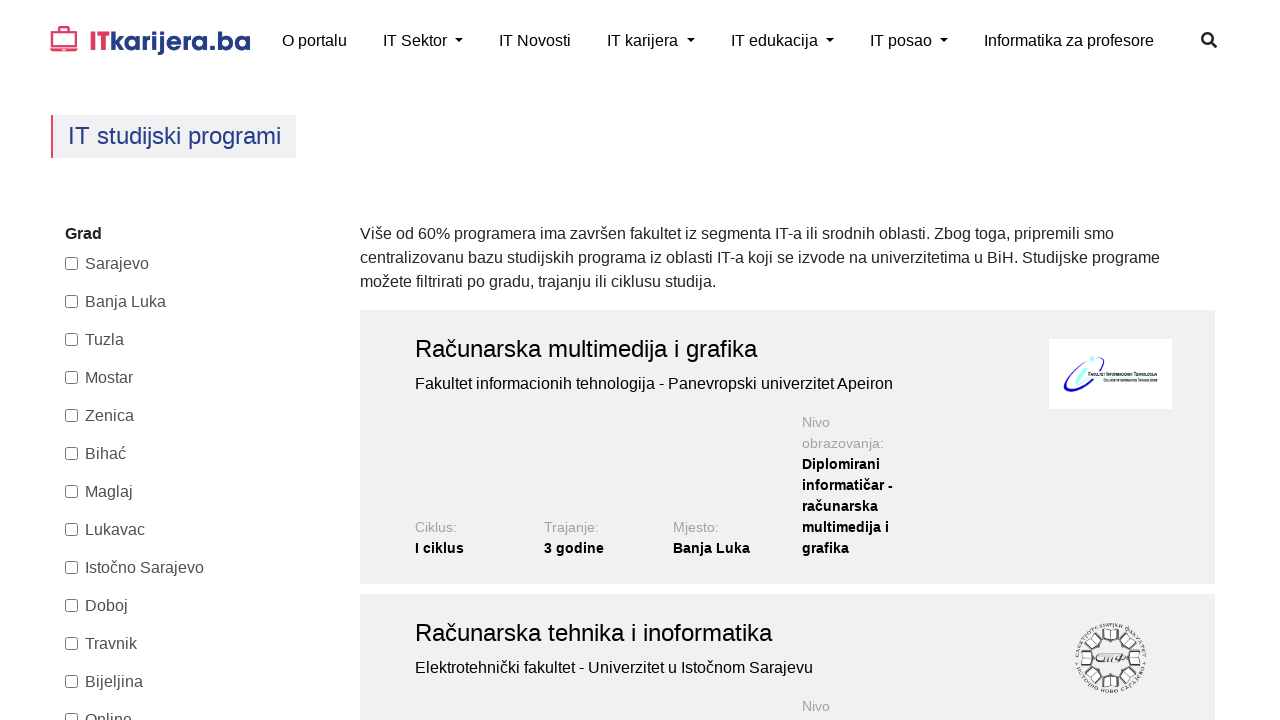